Clicks on the PS5 Accessories menu link to navigate to the PS5 Accessories section

Starting URL: https://direct.playstation.com/en-us

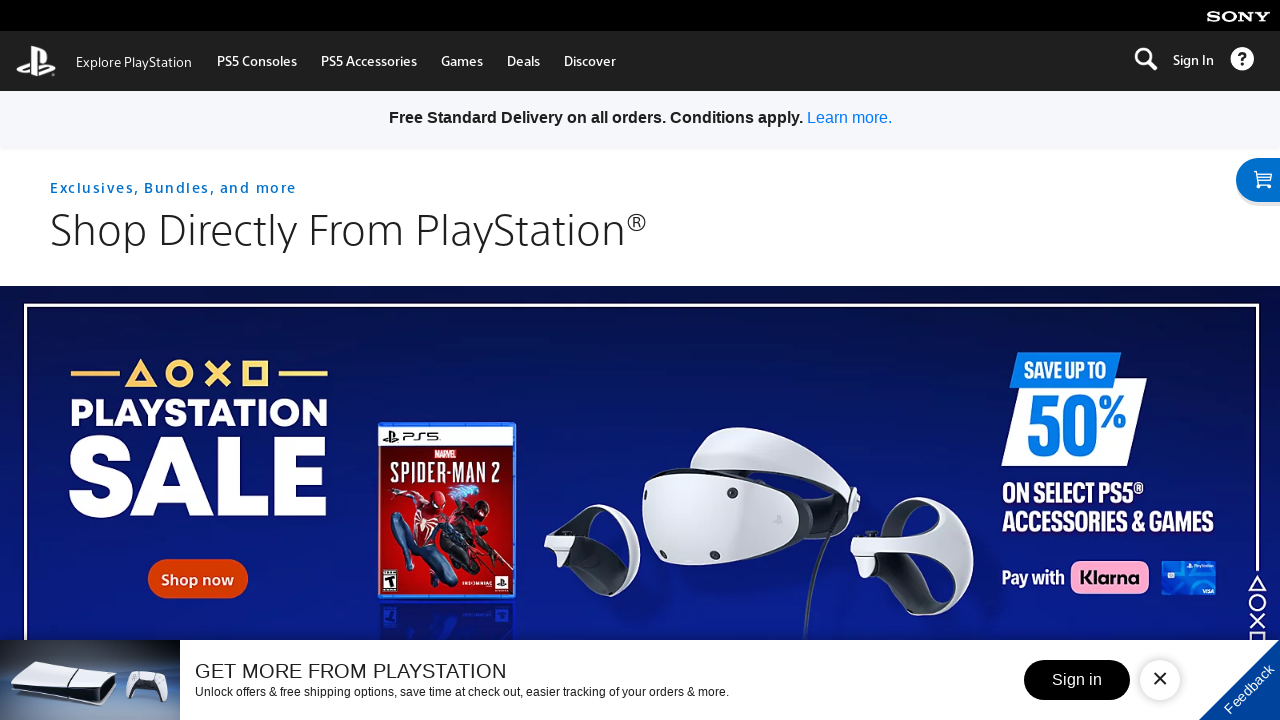

Clicked on PS5 Accessories menu link at (369, 60) on text=PS5 Accessories
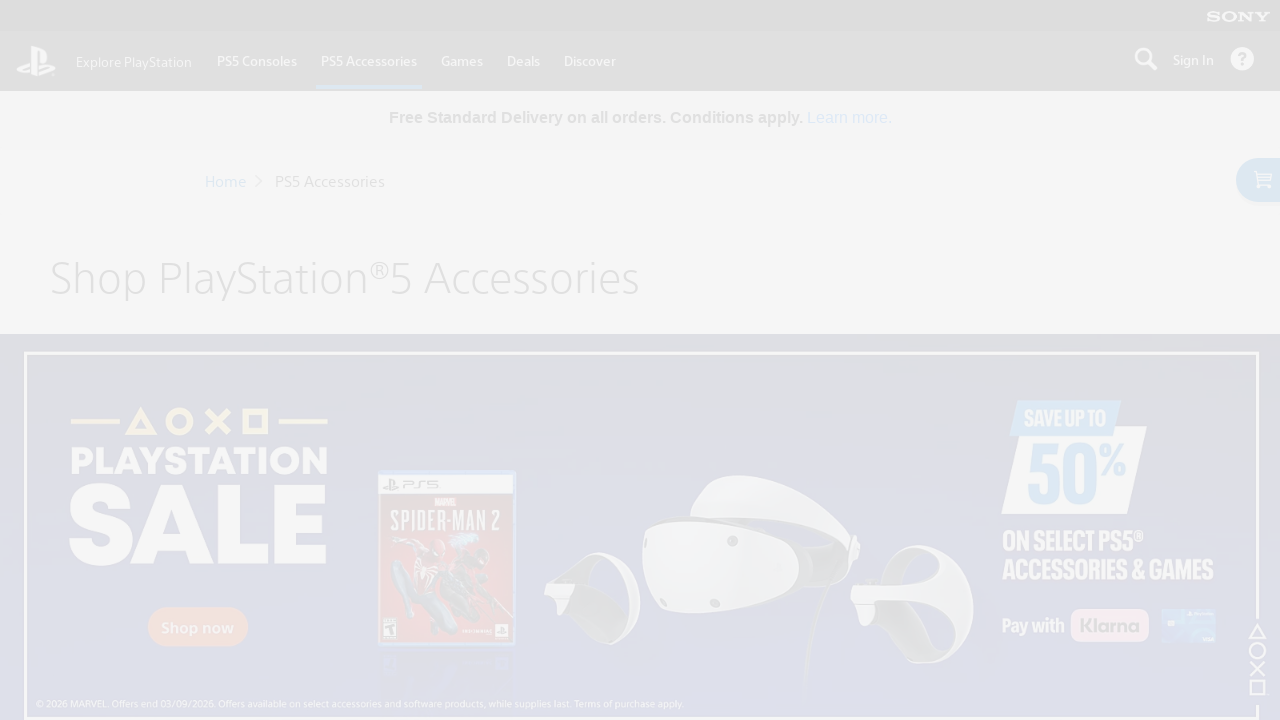

Waited for page to load and network idle state reached
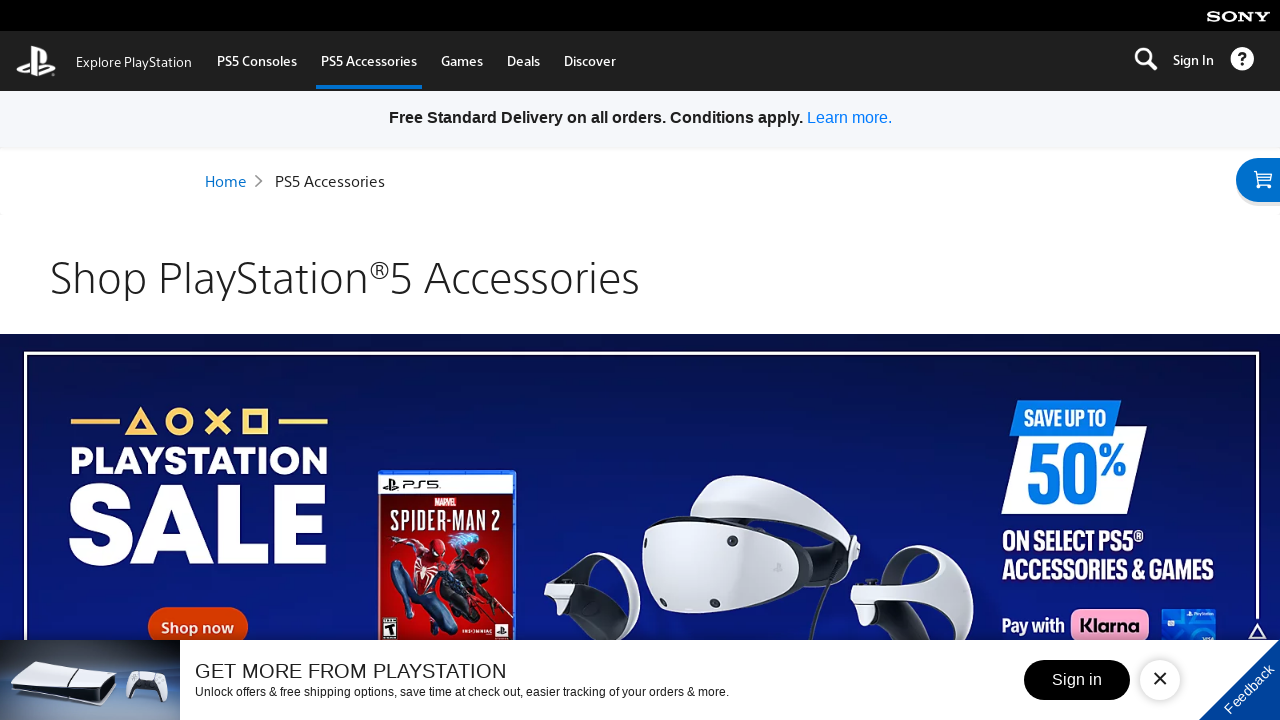

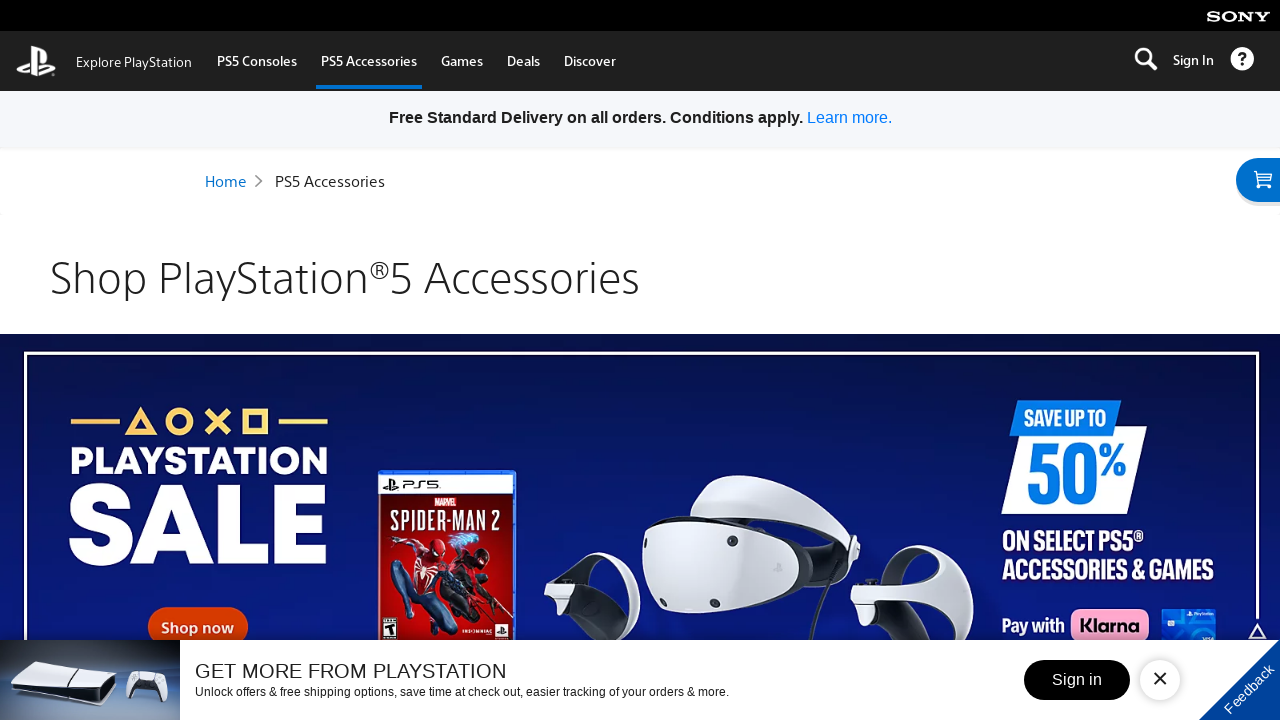